Navigates from the home page to the contact page

Starting URL: https://profilence.com/

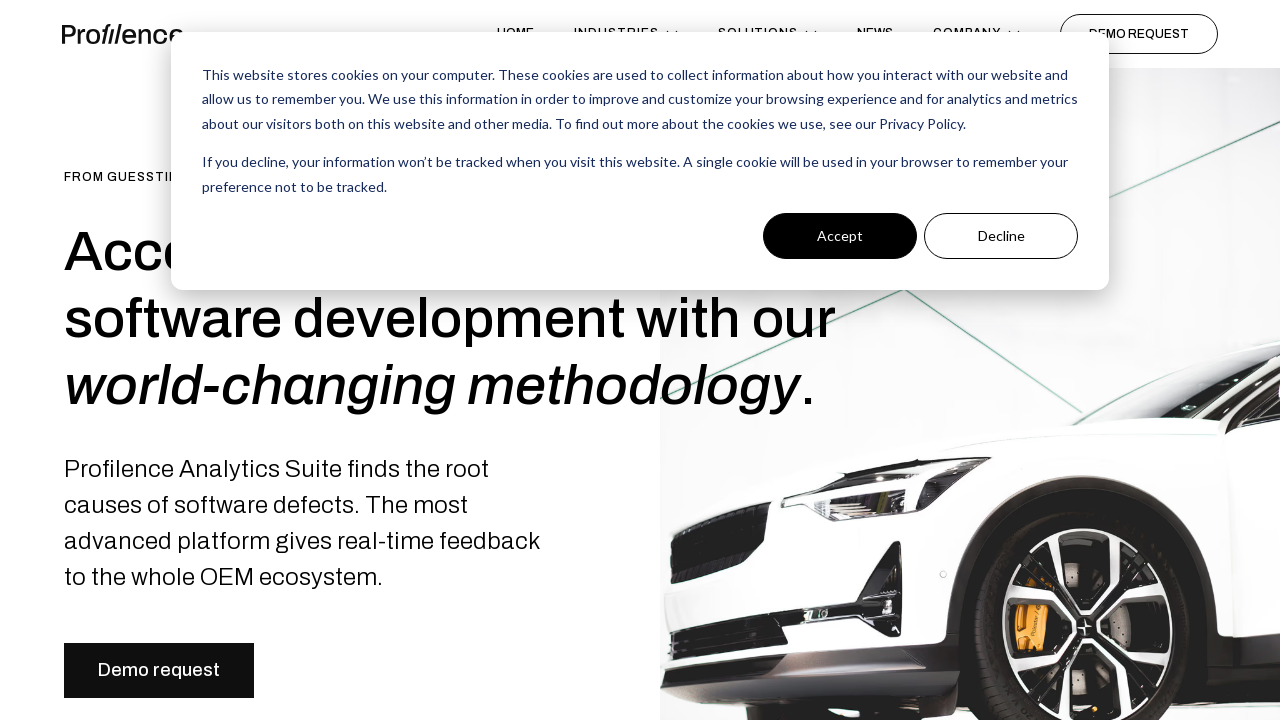

Navigated to contact page at https://profilence.com/contact/
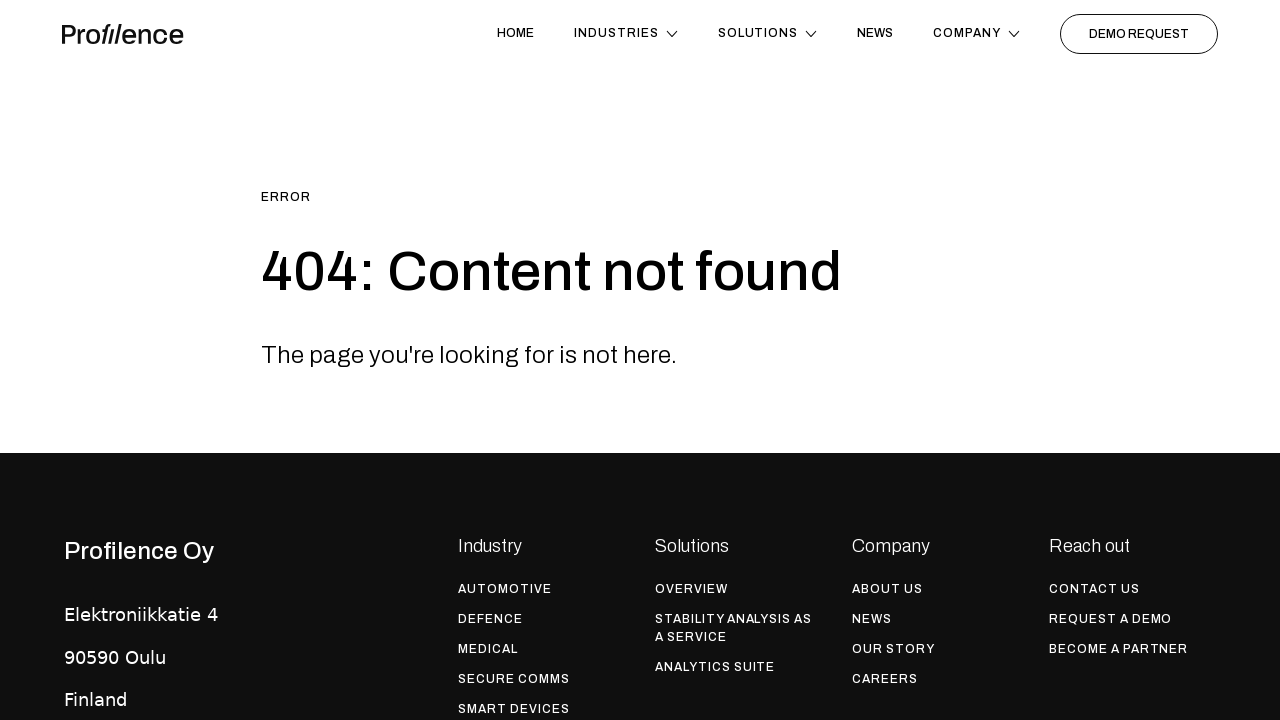

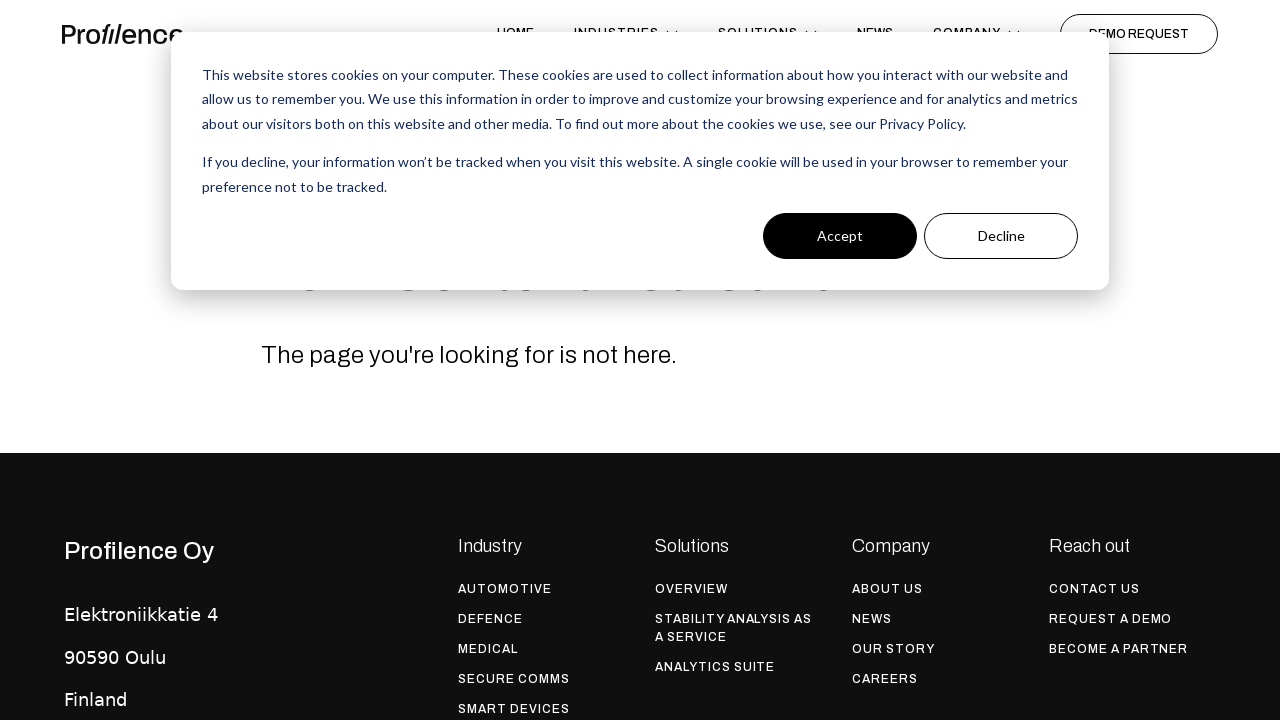